Tests checkbox selection by finding and clicking a specific checkbox with value "option2", then tests element visibility by clicking a hide button and verifying the textbox becomes hidden

Starting URL: https://rahulshettyacademy.com/AutomationPractice/

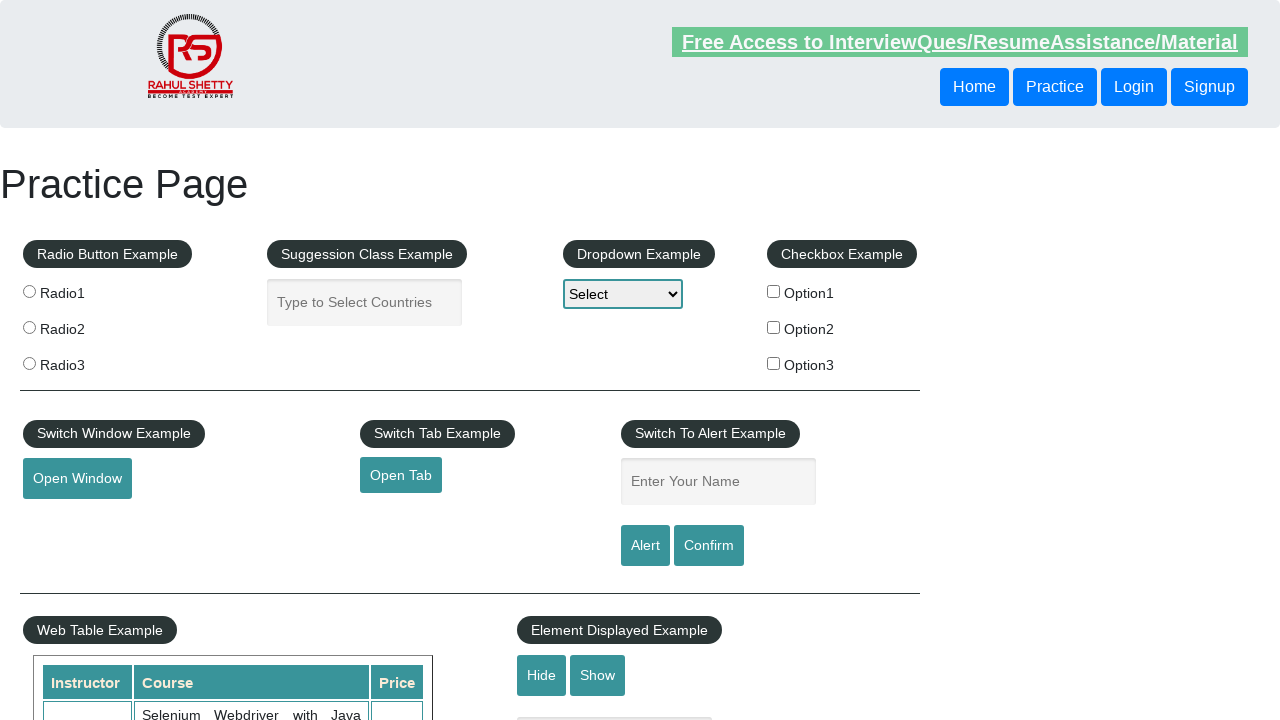

Located all checkbox elements
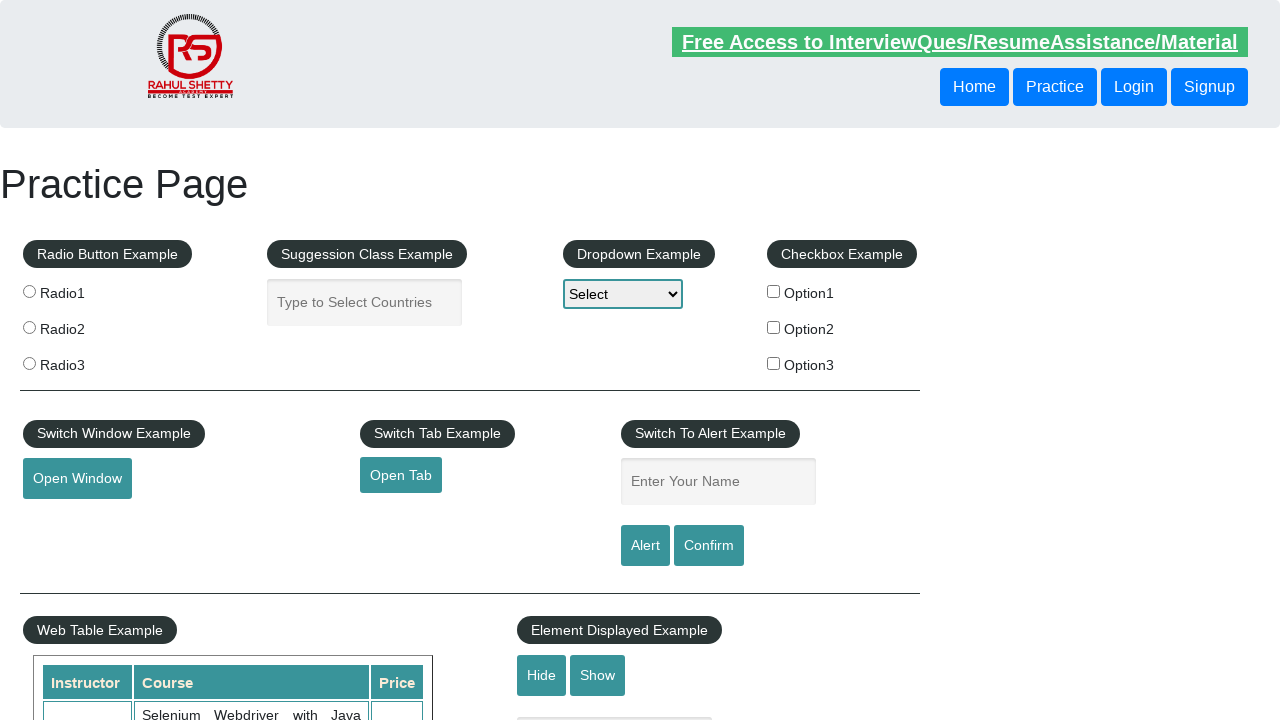

Clicked checkbox with value 'option2' at (774, 327) on xpath=//input[@type='checkbox'] >> nth=1
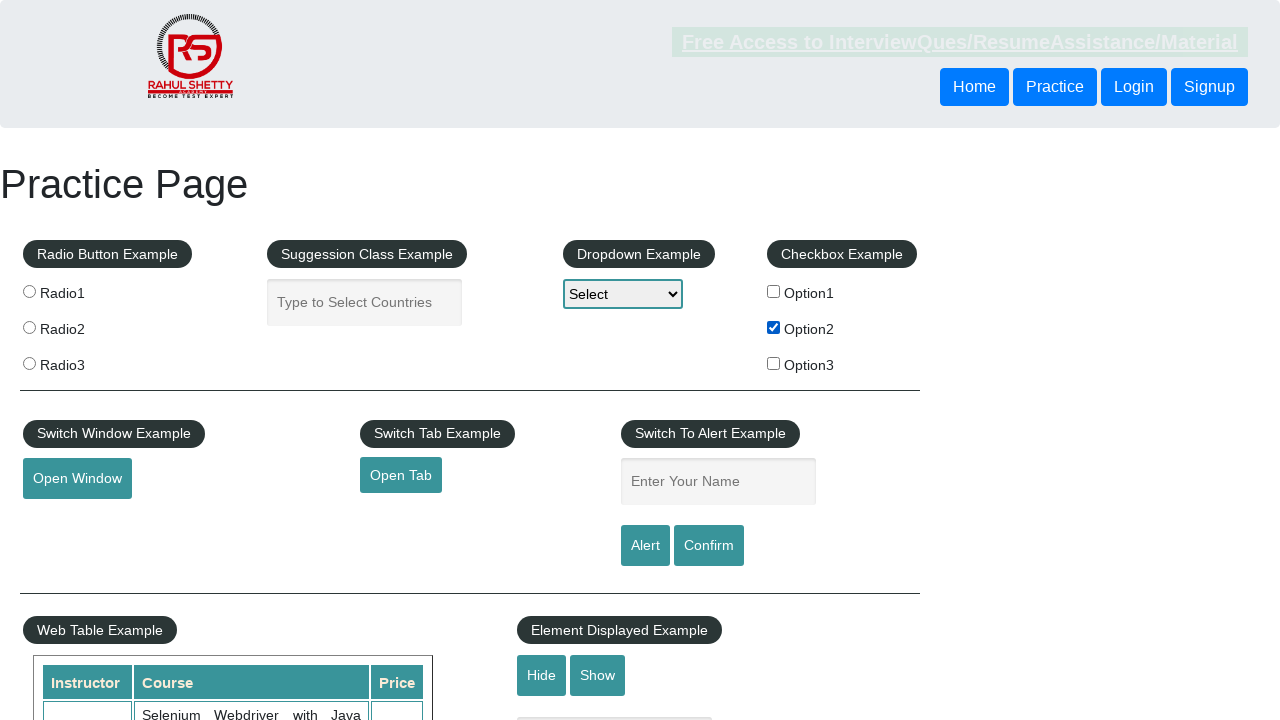

Verified checkbox with value 'option2' is selected
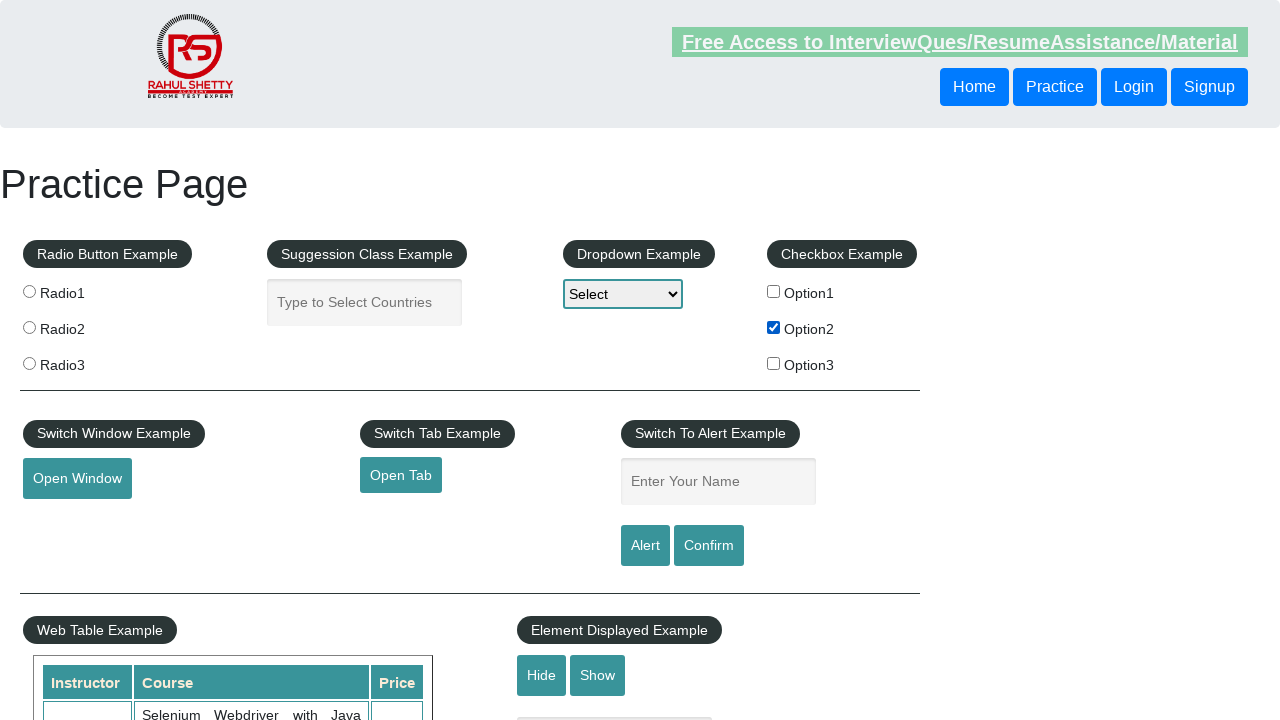

Verified textbox is initially visible
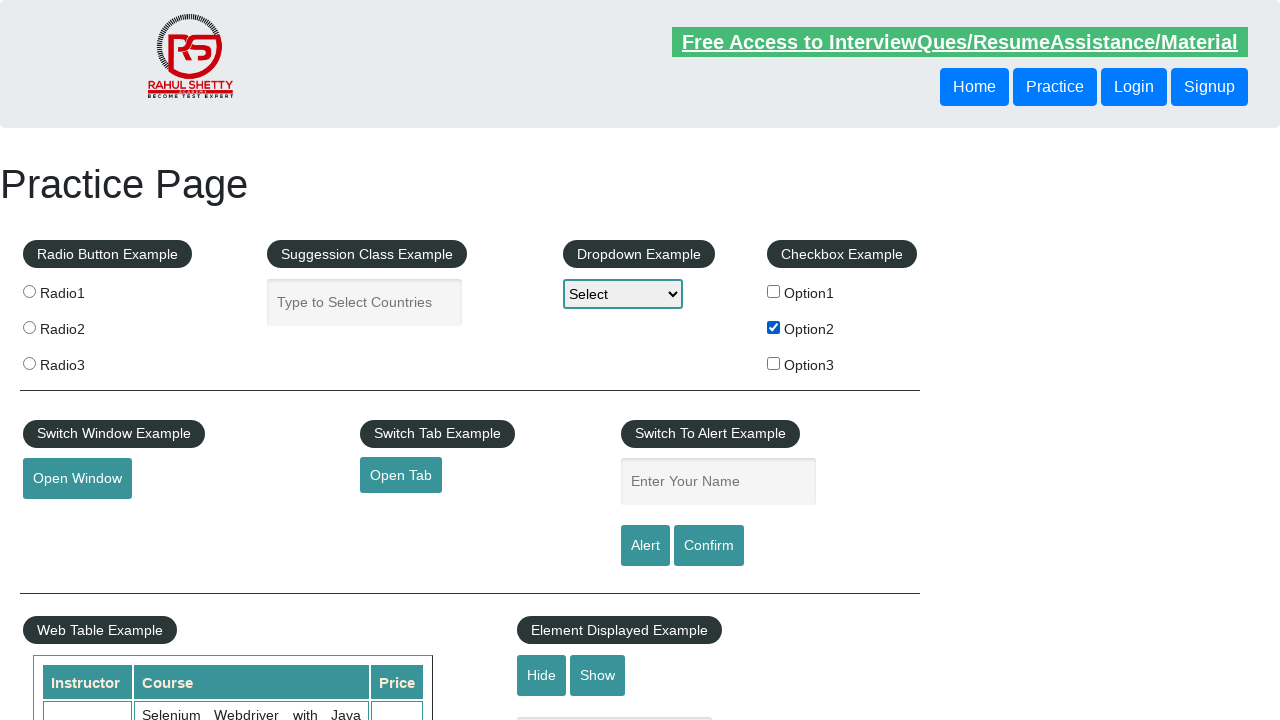

Clicked hide button to hide textbox at (542, 675) on #hide-textbox
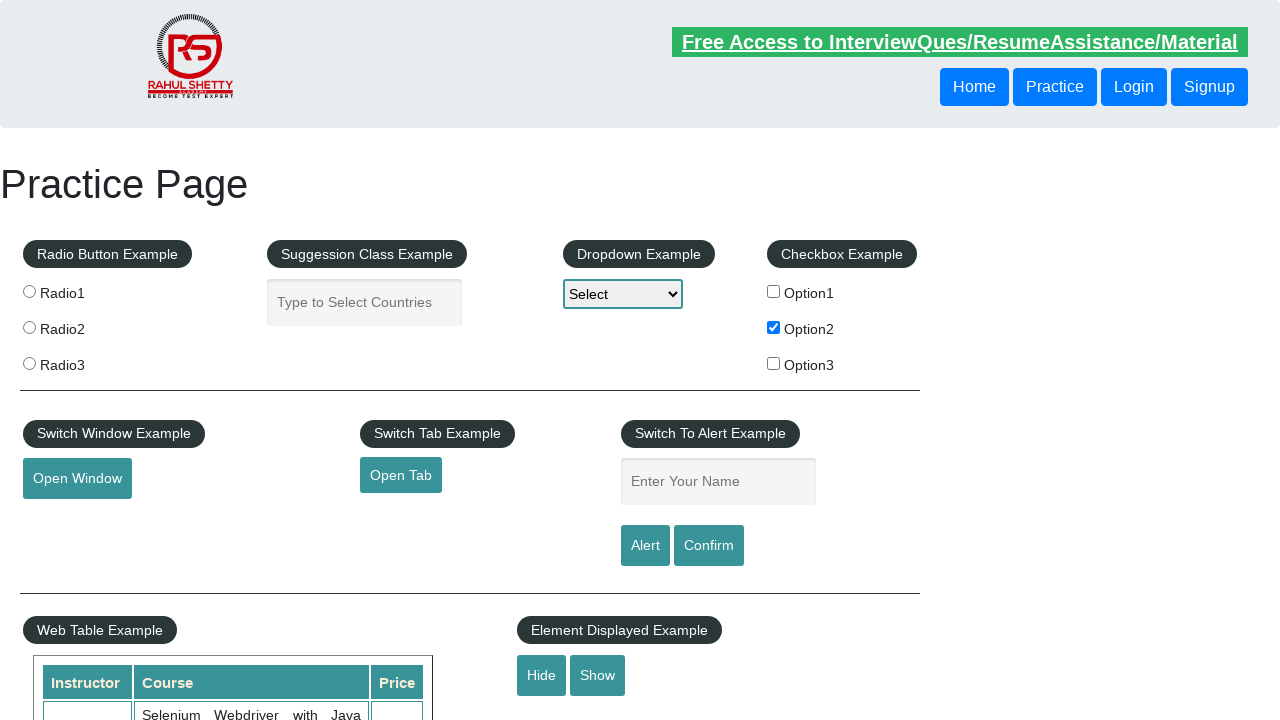

Waited 500ms for textbox to be hidden
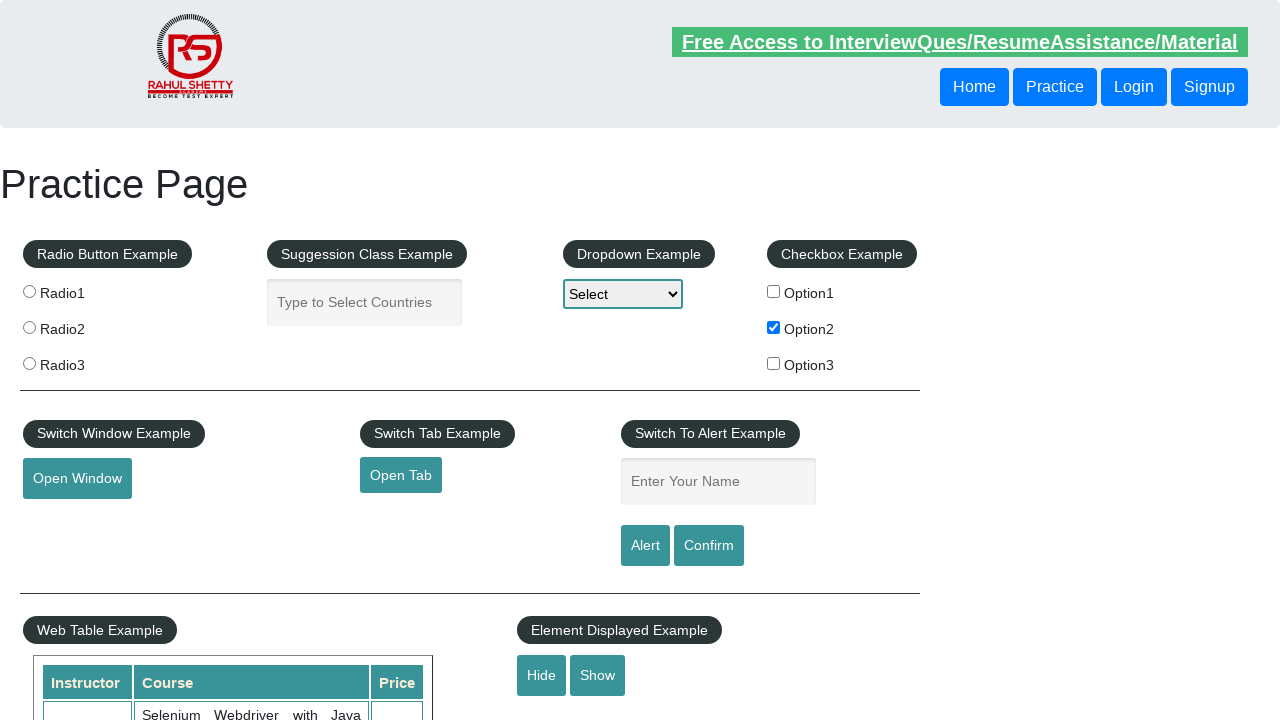

Verified textbox is now hidden
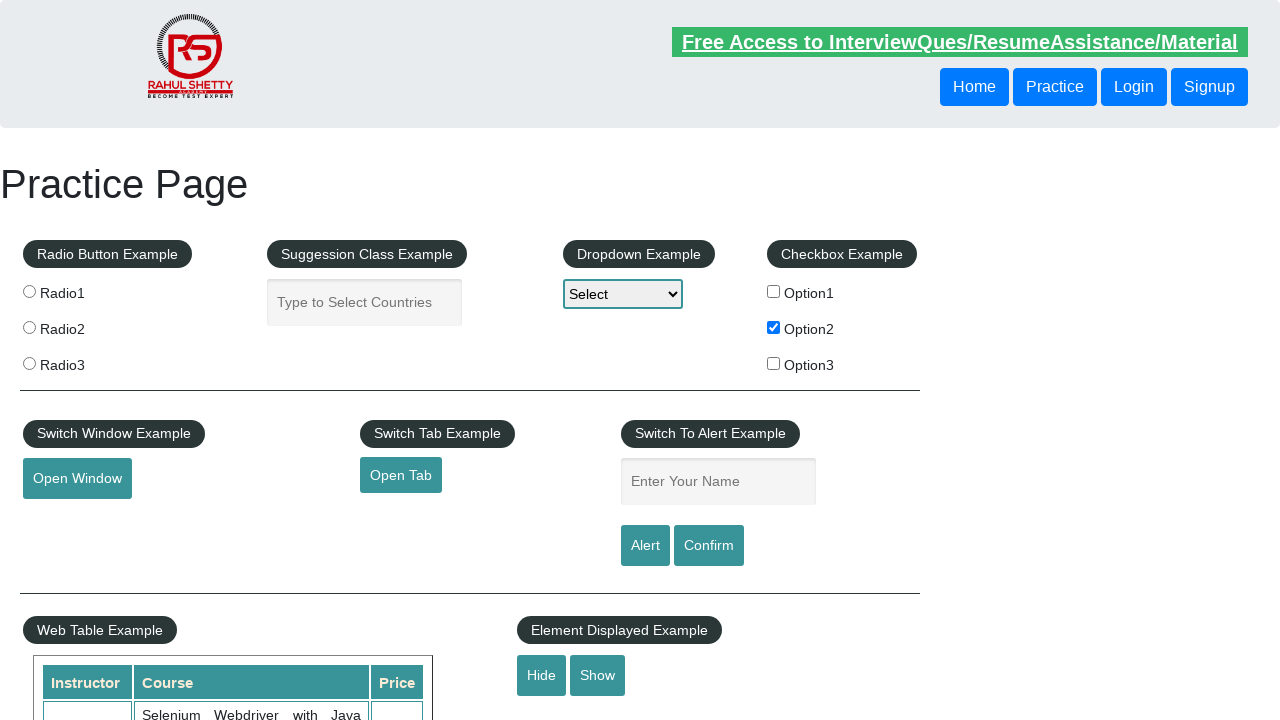

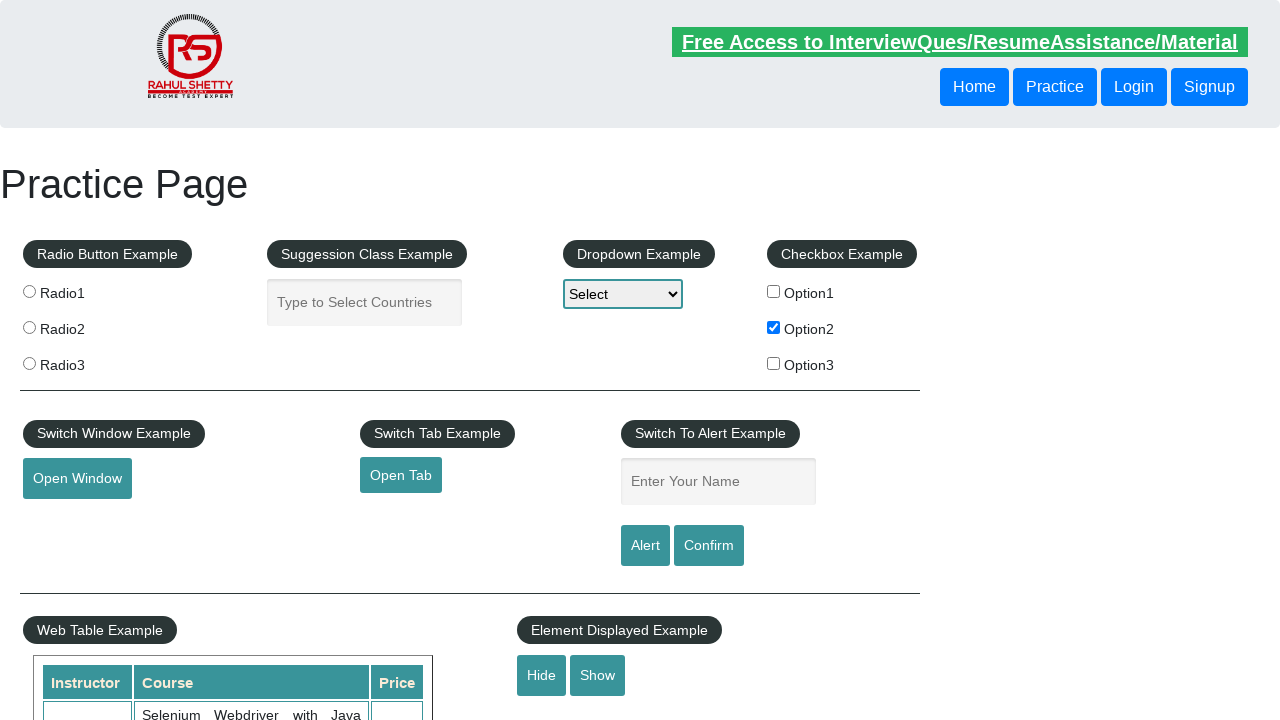